Tests dynamic content loading by clicking a start button and waiting for hidden content to become visible, then verifying the displayed text.

Starting URL: https://the-internet.herokuapp.com/dynamic_loading/1

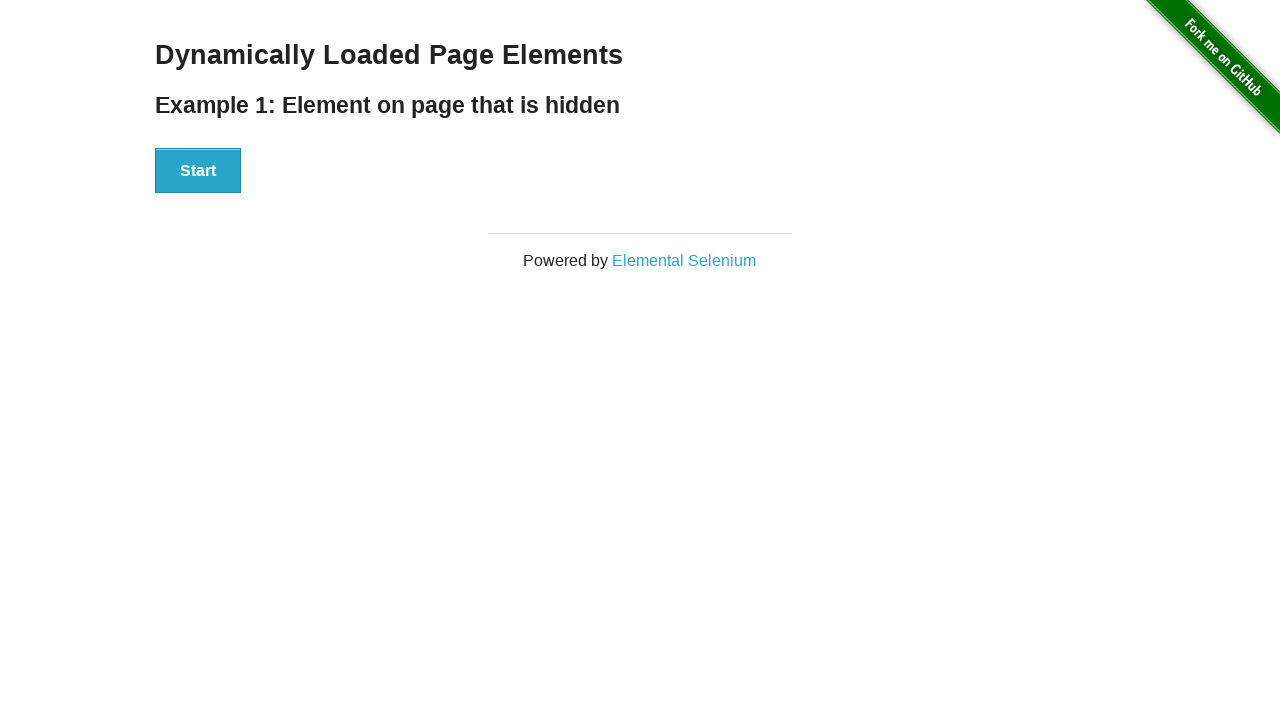

Navigated to dynamic loading page
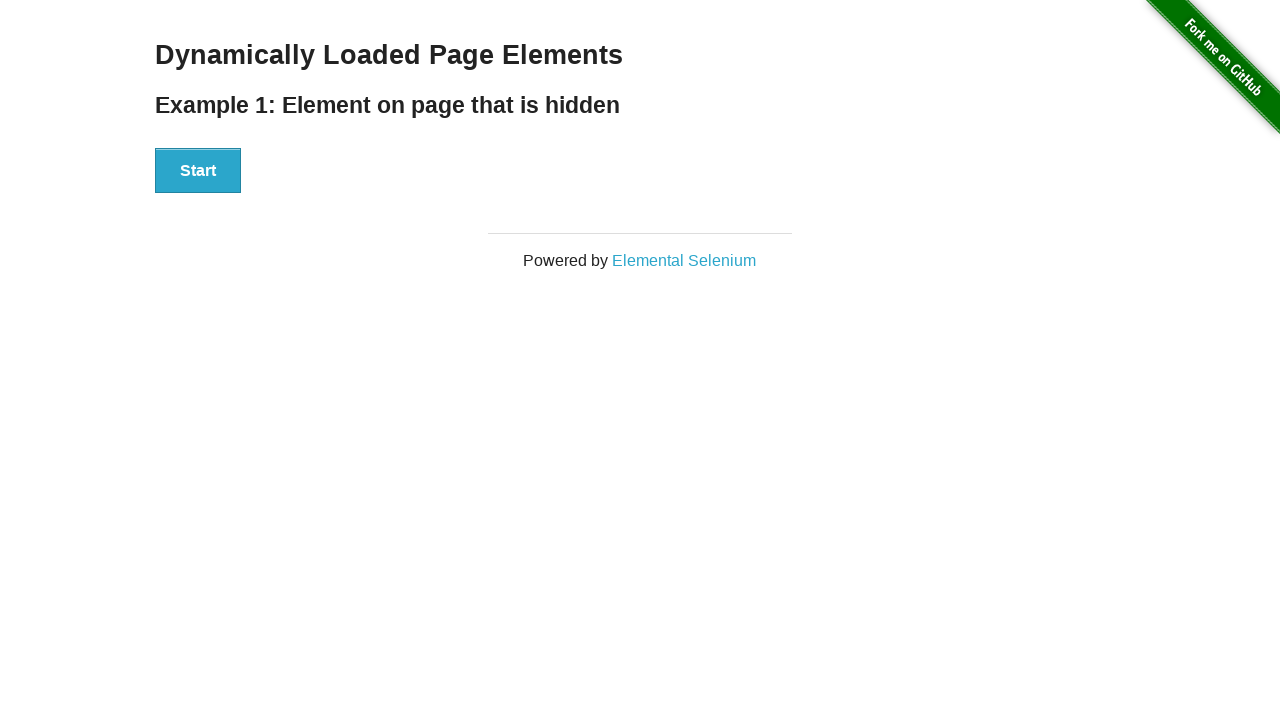

Clicked start button to begin dynamic content loading at (198, 171) on div#start button
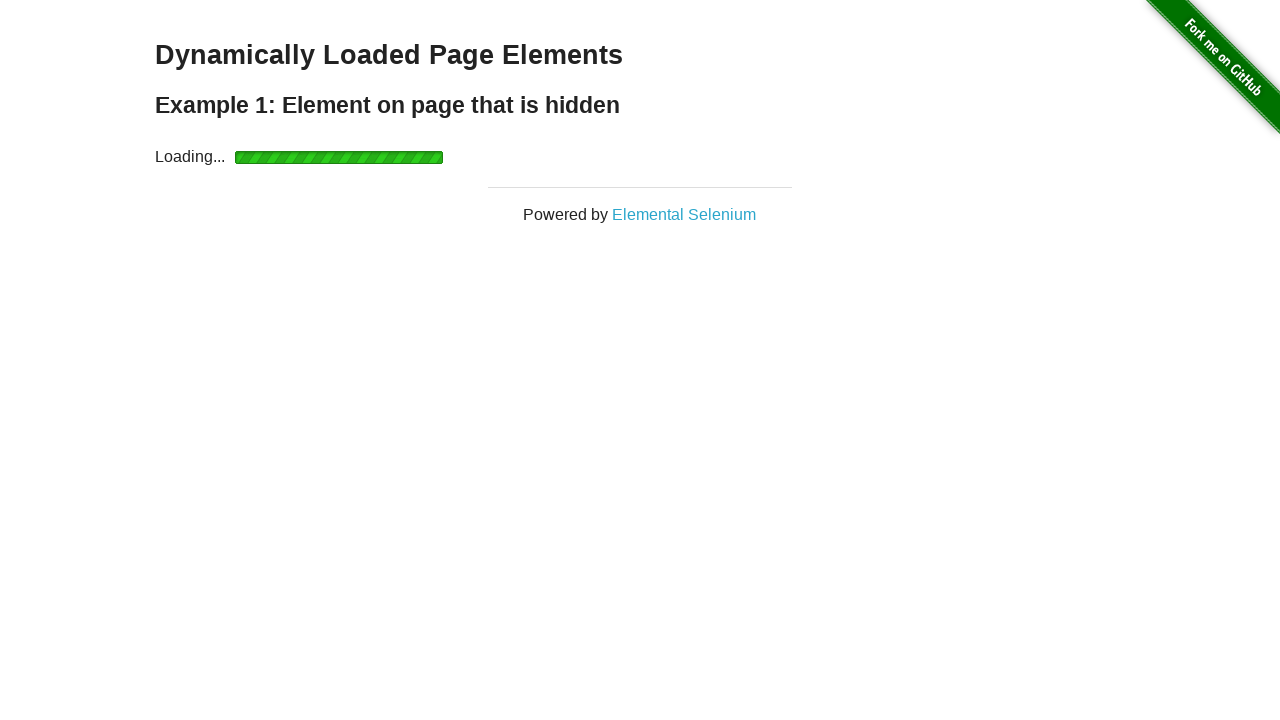

Hidden content became visible after dynamic loading completed
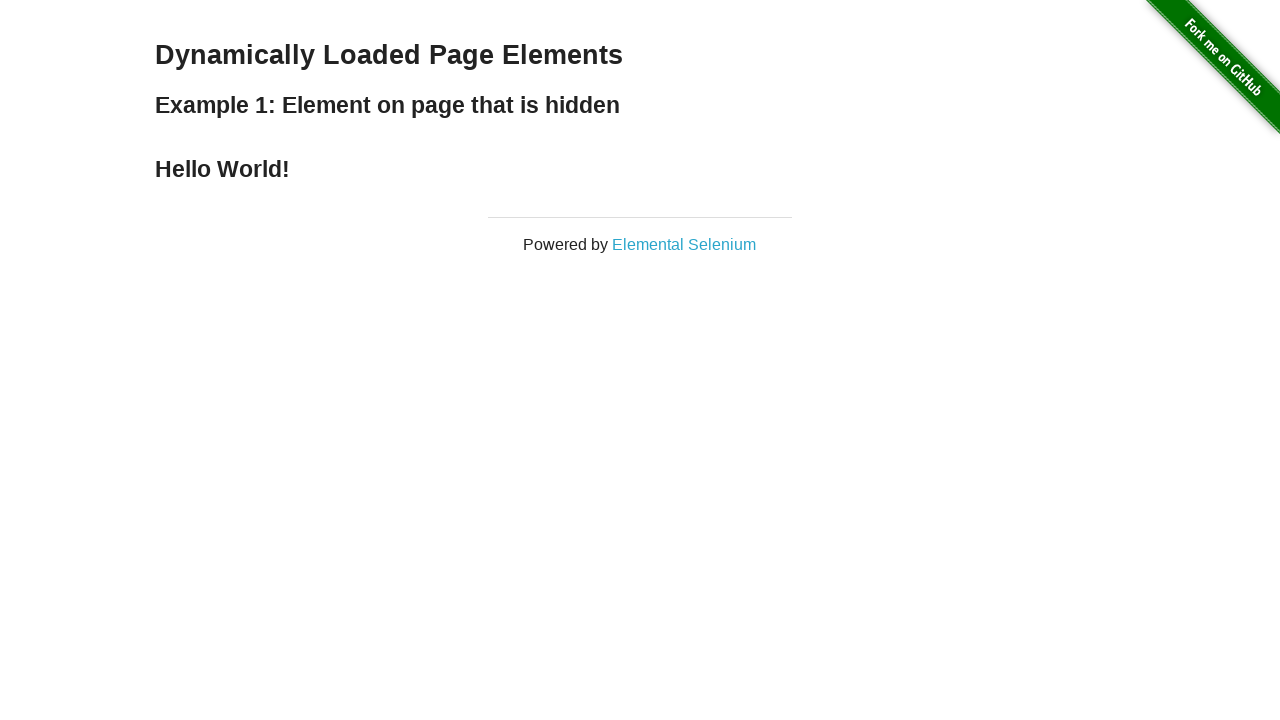

Verified 'Hello World!' text is visible and accessible
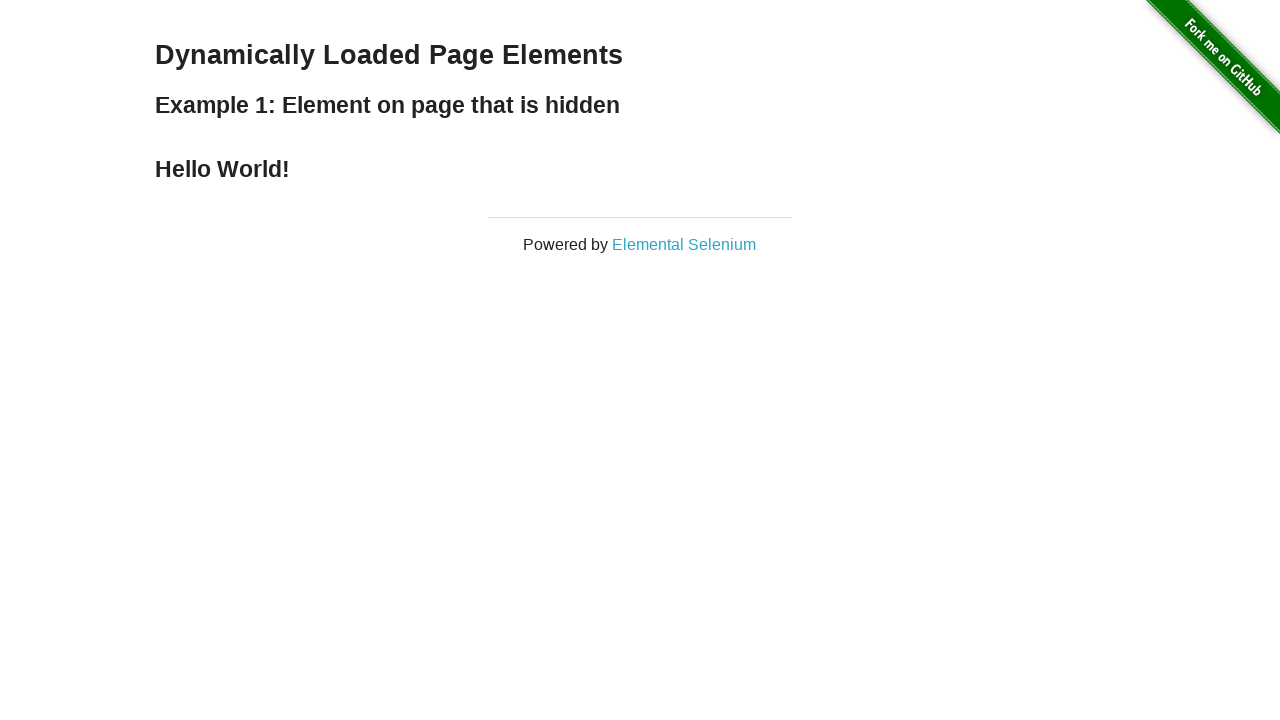

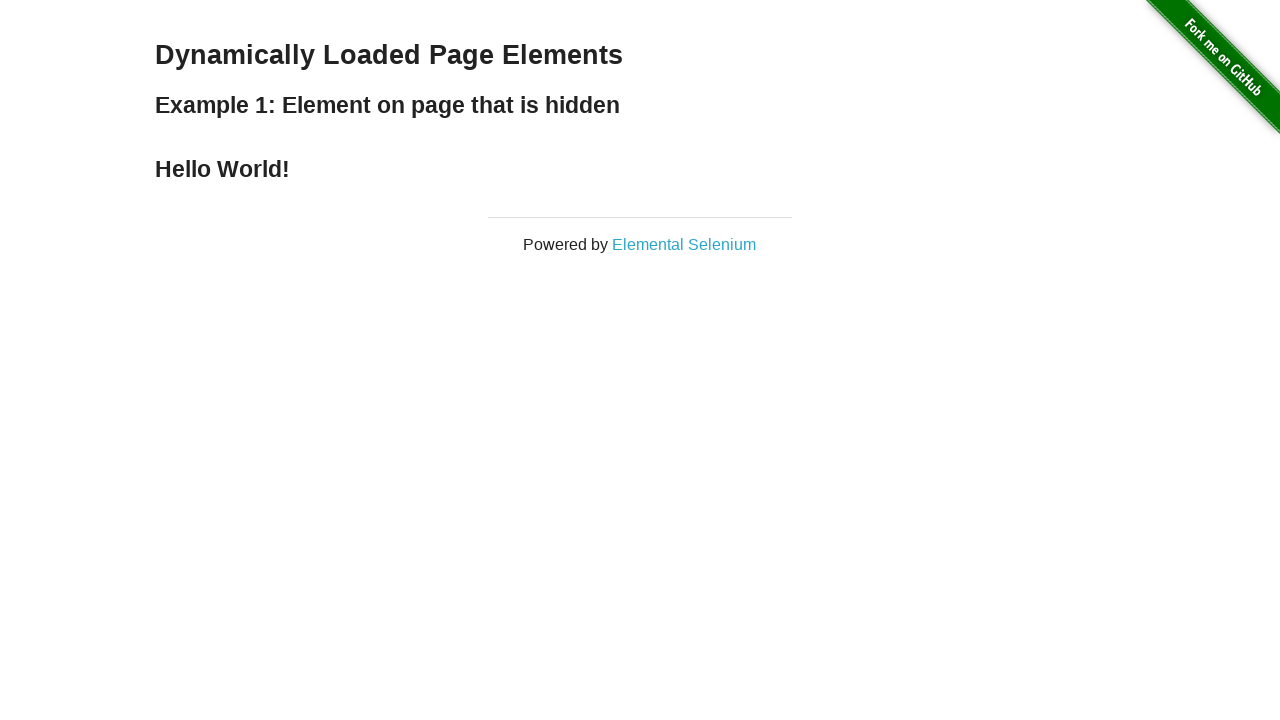